Tests navigation to the Men category by clicking the Men link and verifying the URL

Starting URL: https://www.tirabeauty.com/

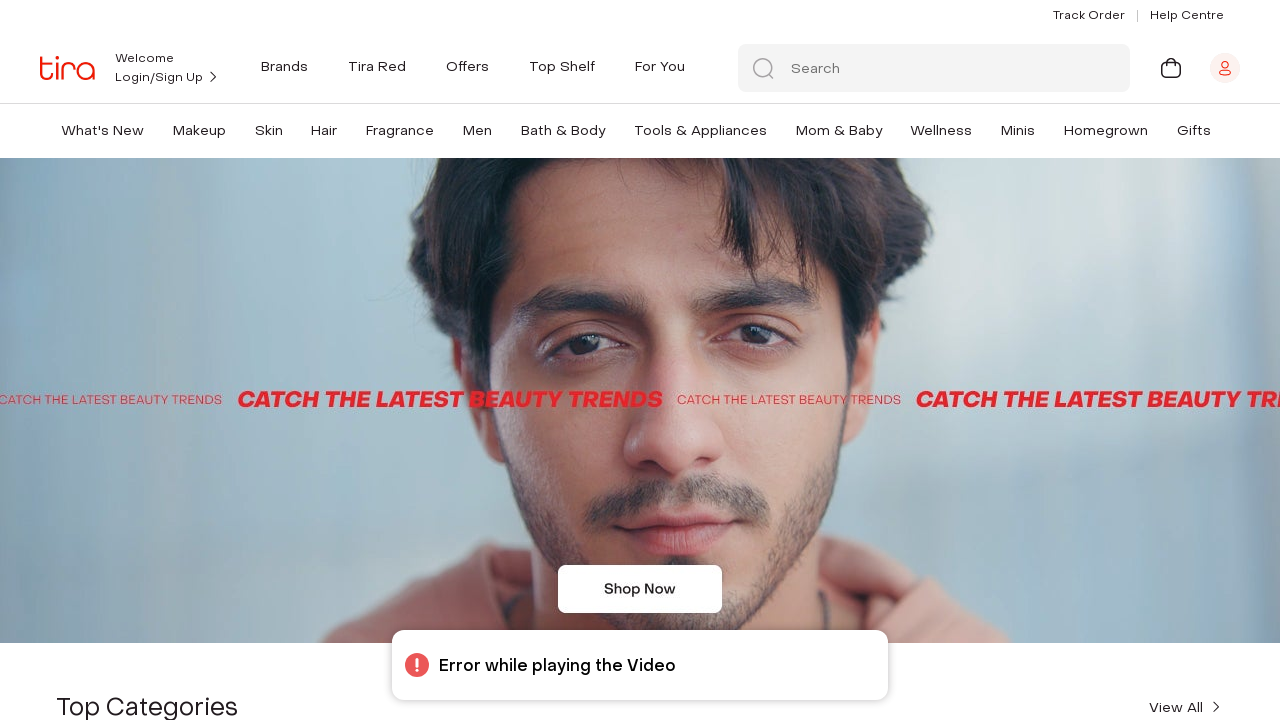

Clicked on Men category link at (478, 130) on a:text('Men')
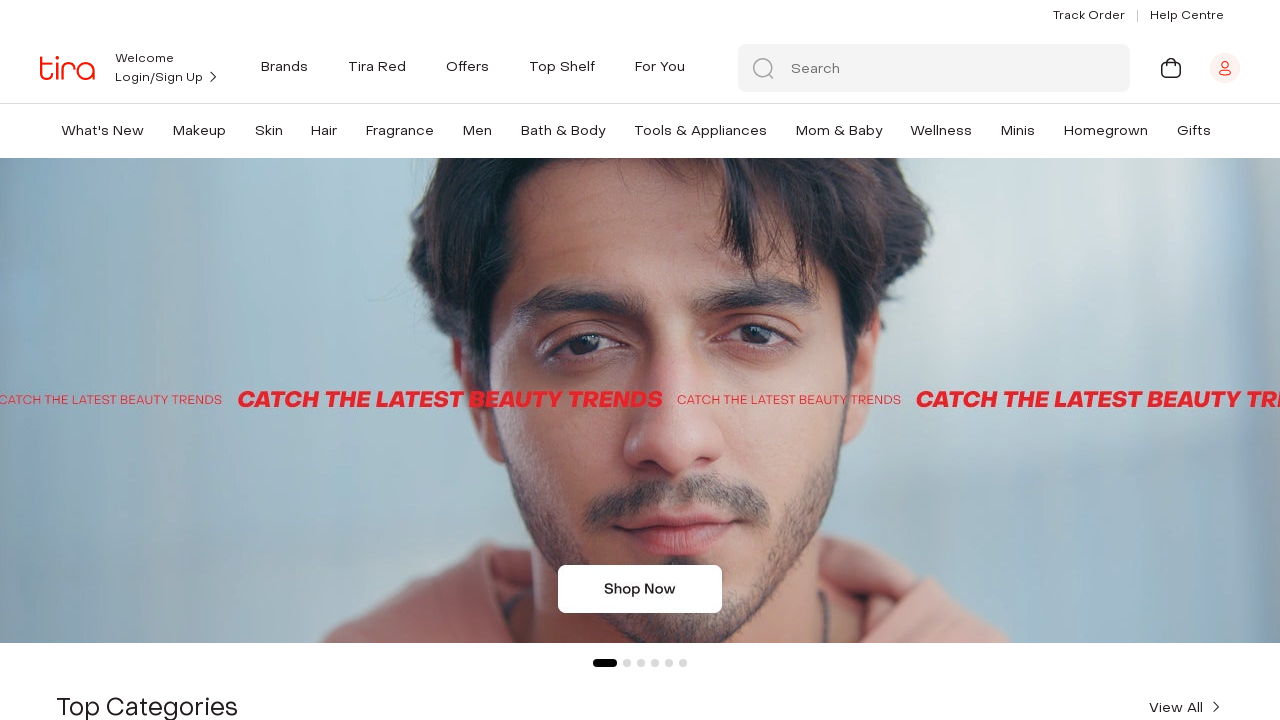

Verified that URL contains 'men' - Men category navigation successful
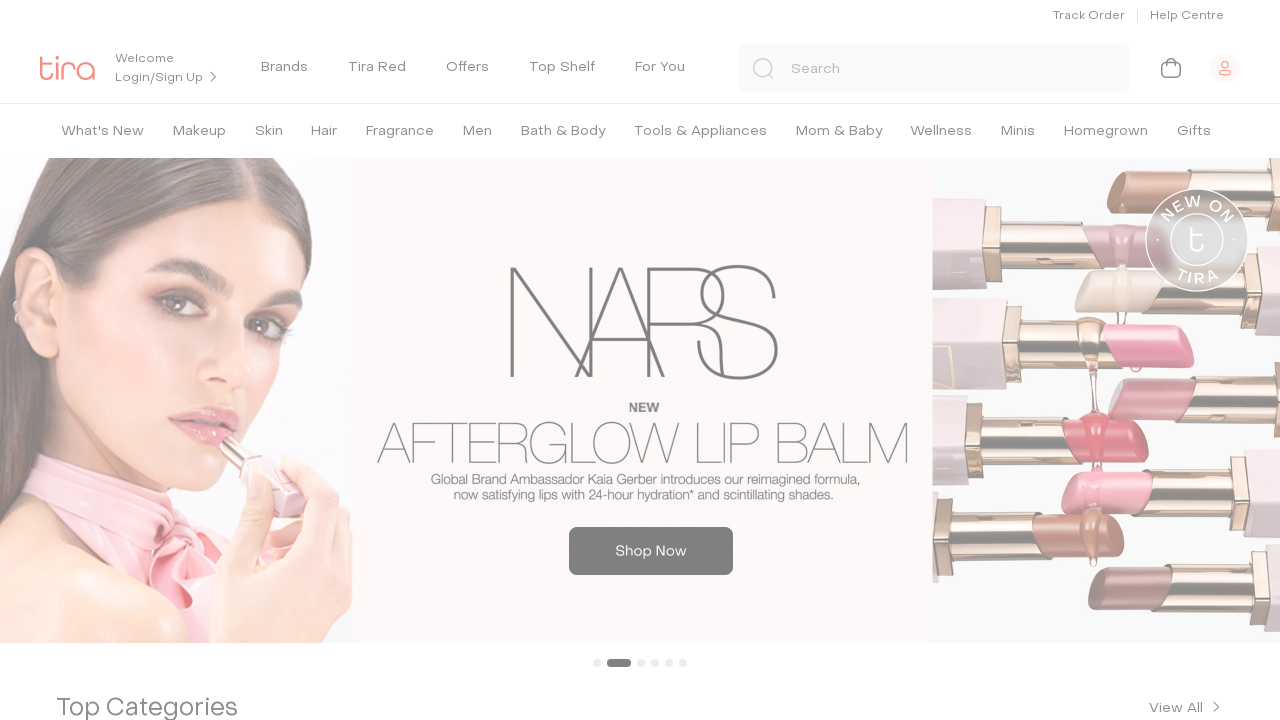

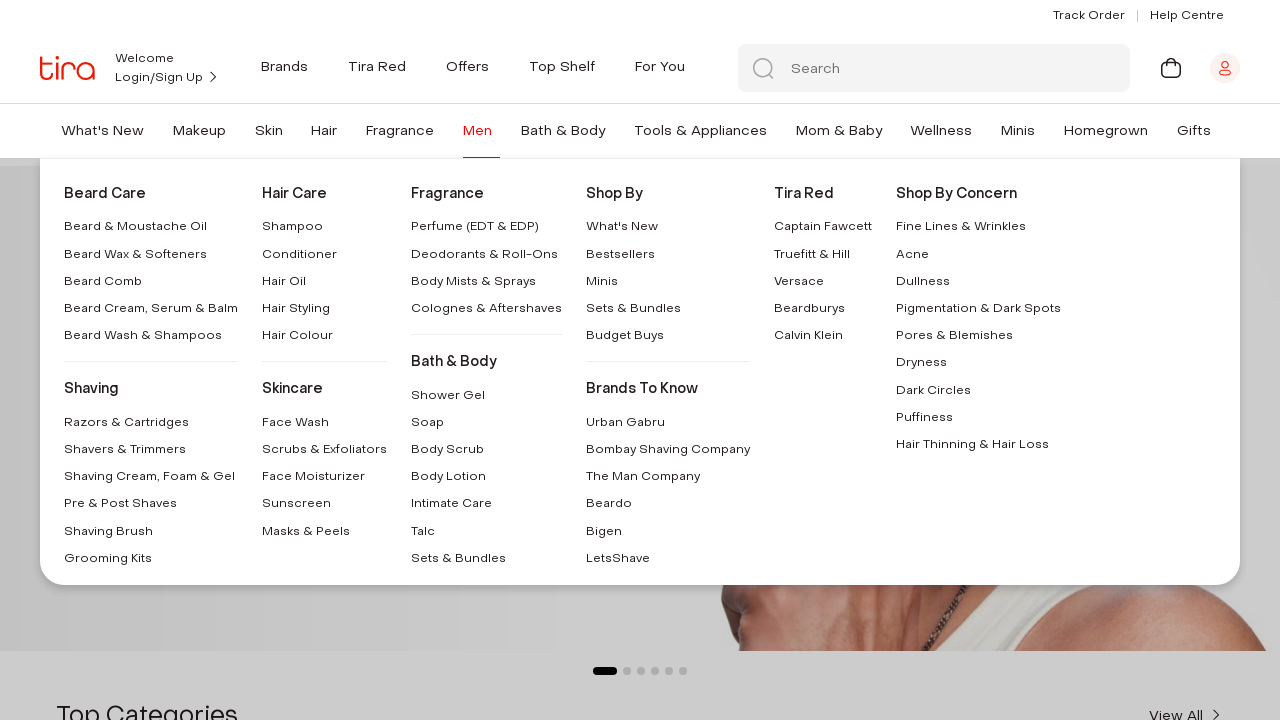